Tests search functionality on ferosor.cl by searching for "alimento", then navigates to a specific product page and verifies the product title

Starting URL: https://ferosor.cl

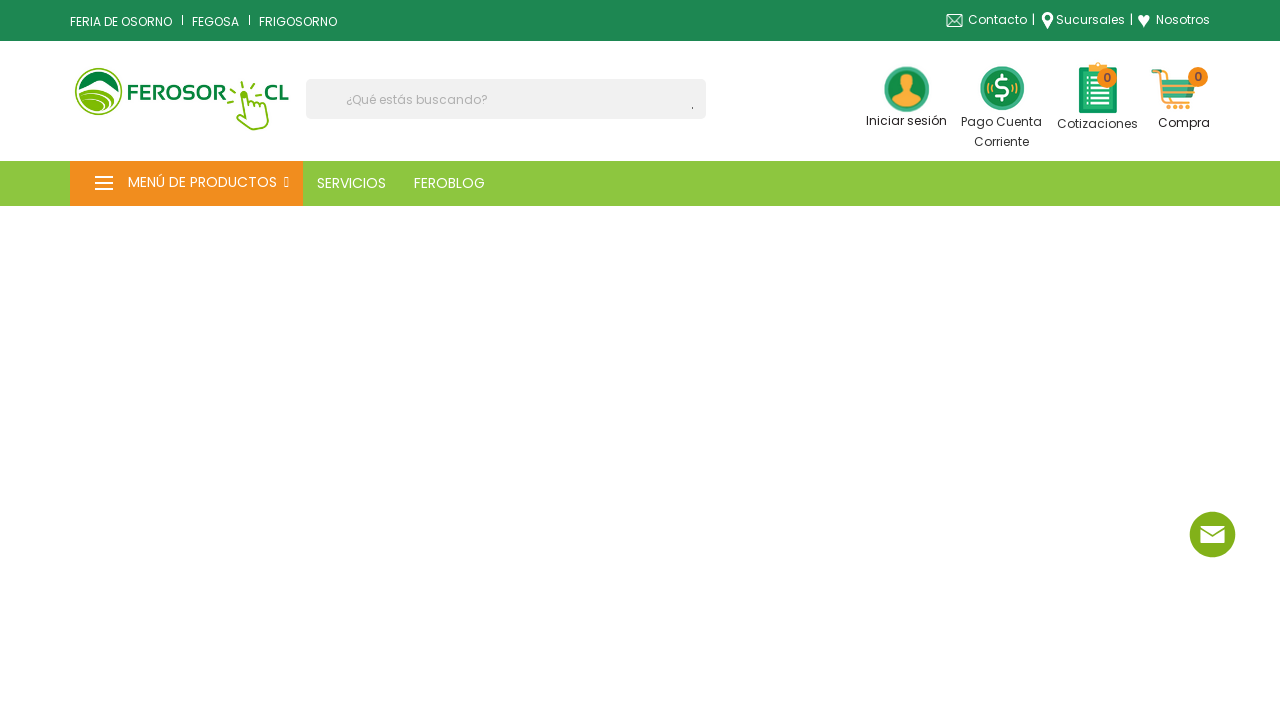

Filled search box with 'alimento' on input[name='s']
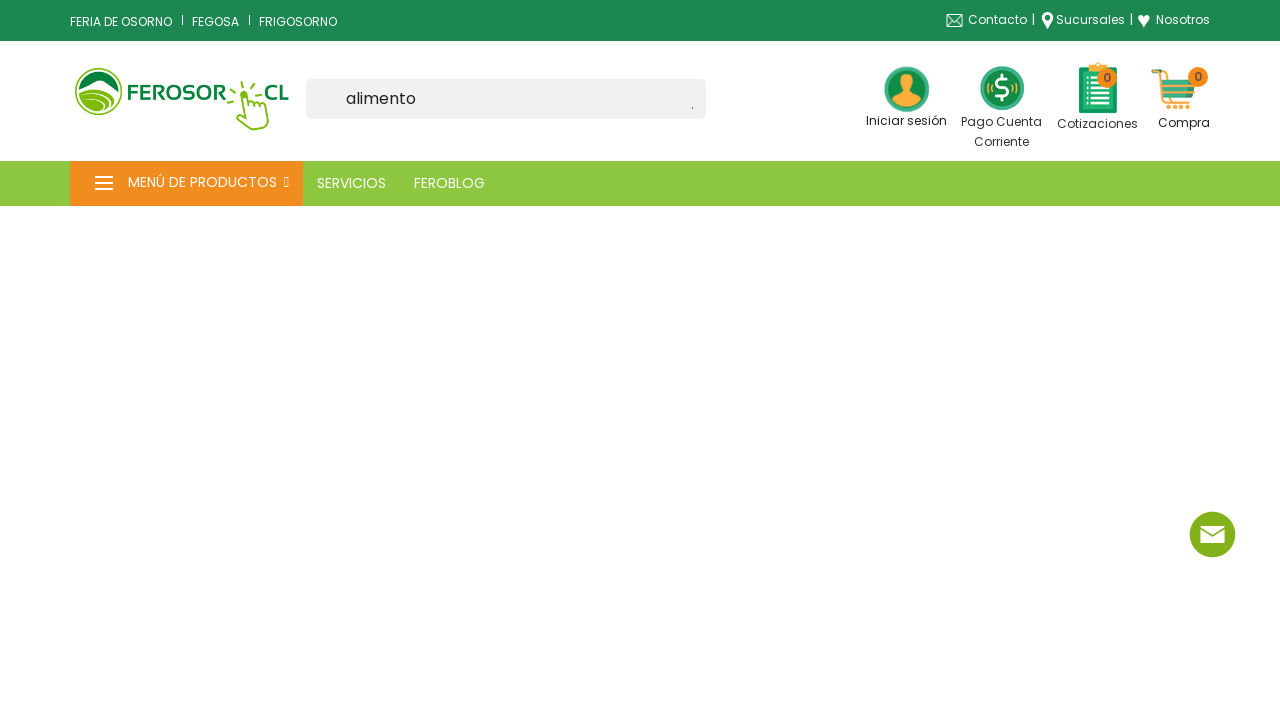

Clicked submit button to search at (698, 108) on [type='submit']
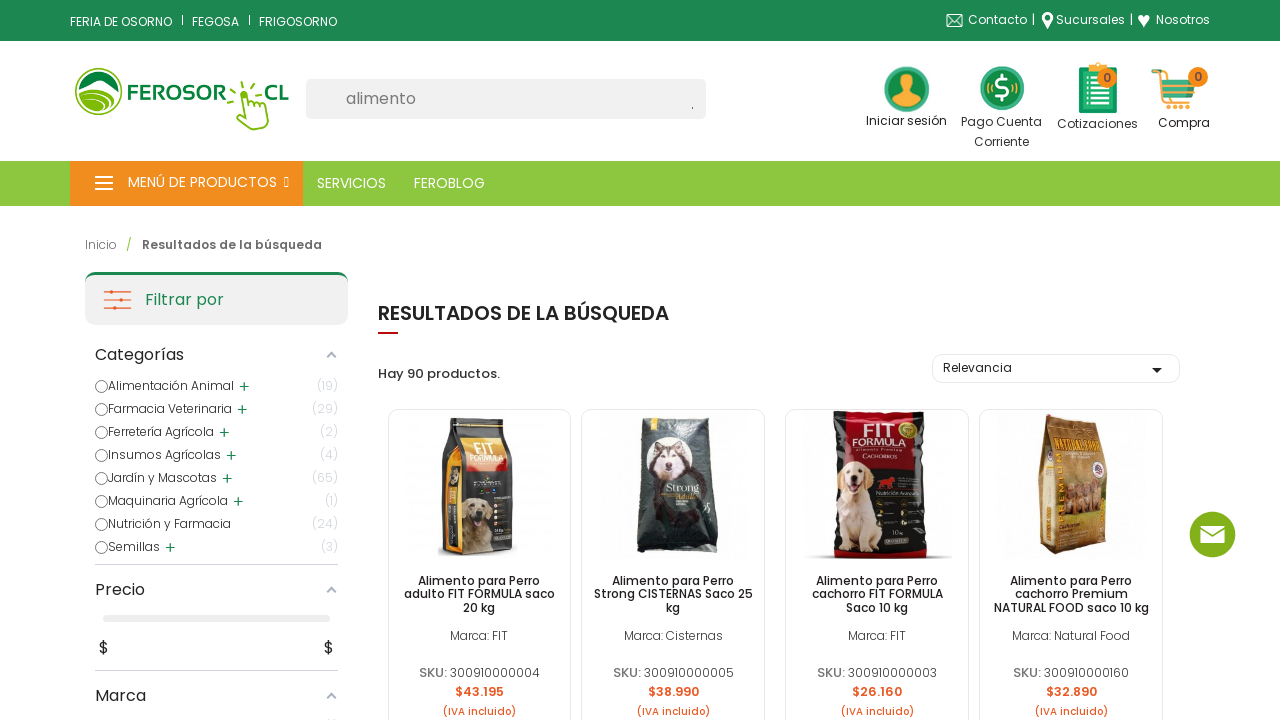

Navigated to specific product page (Alimento para Perro Cachorro Fit Formula)
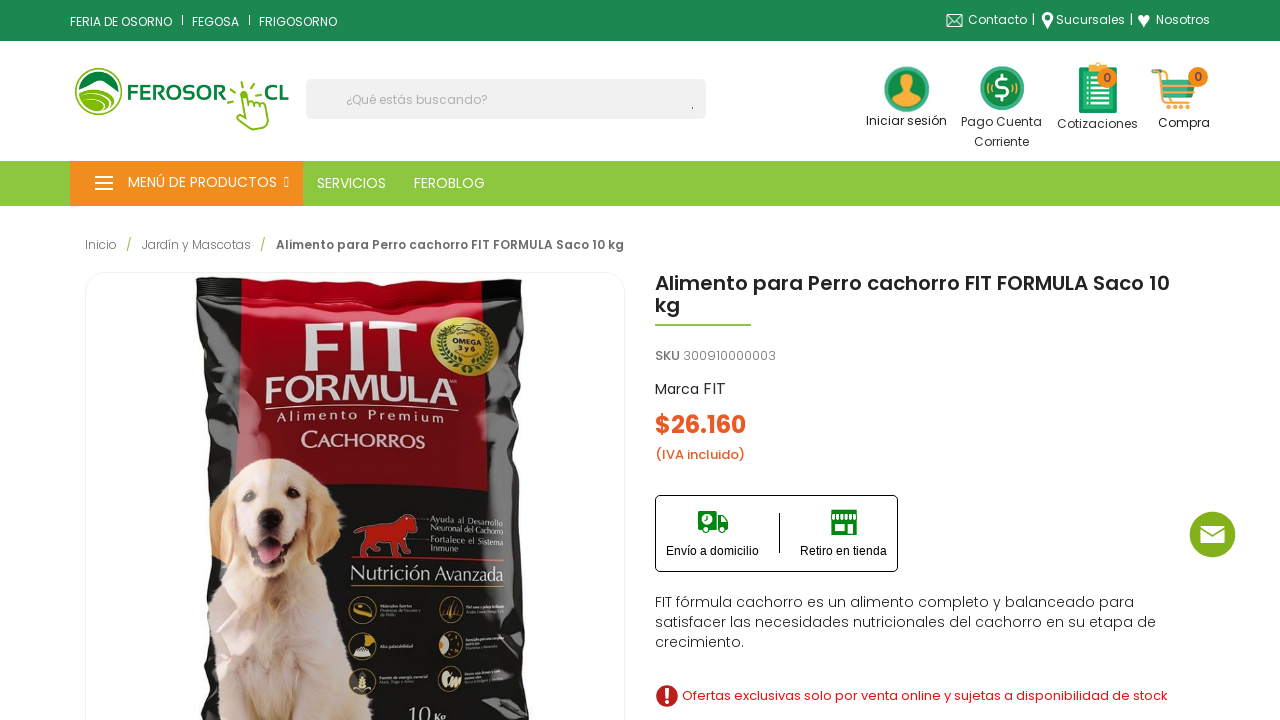

Product title element loaded and verified
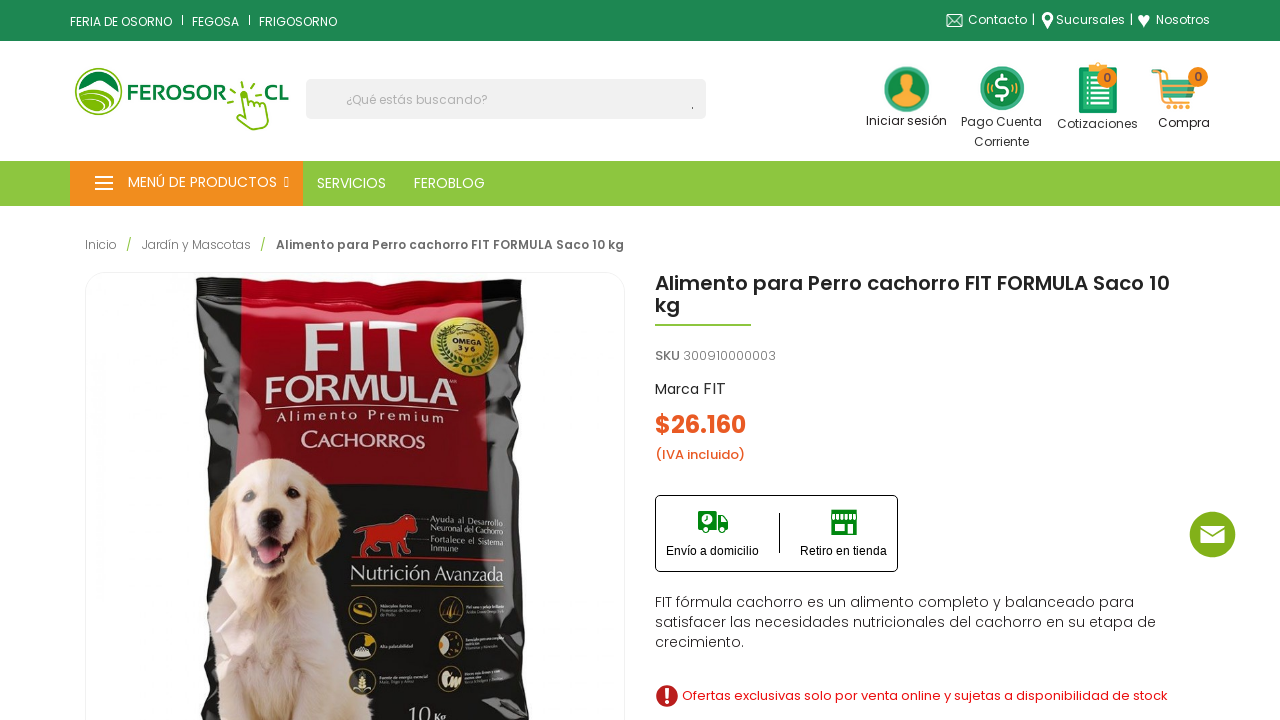

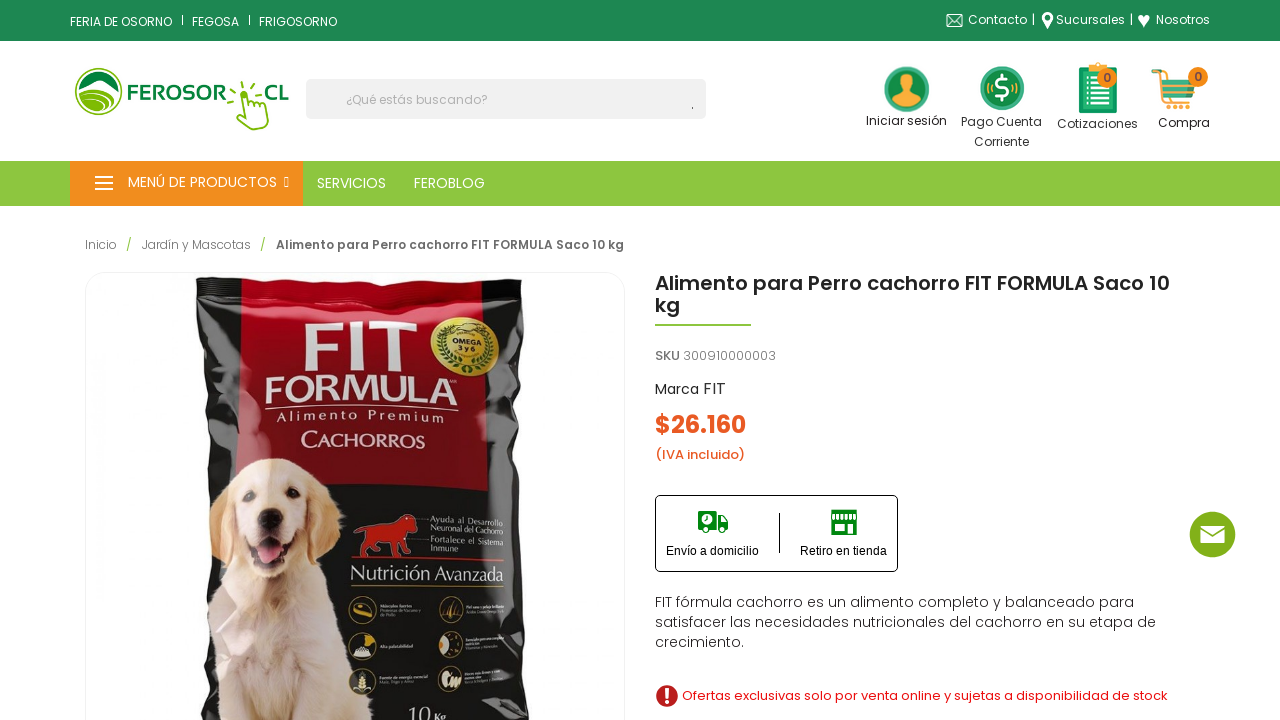